Tests dropdown selection functionality on a student registration form by selecting day, month, and year from birthday dropdown menus

Starting URL: https://www.automationtestinginsider.com/2019/08/student-registration-form.html

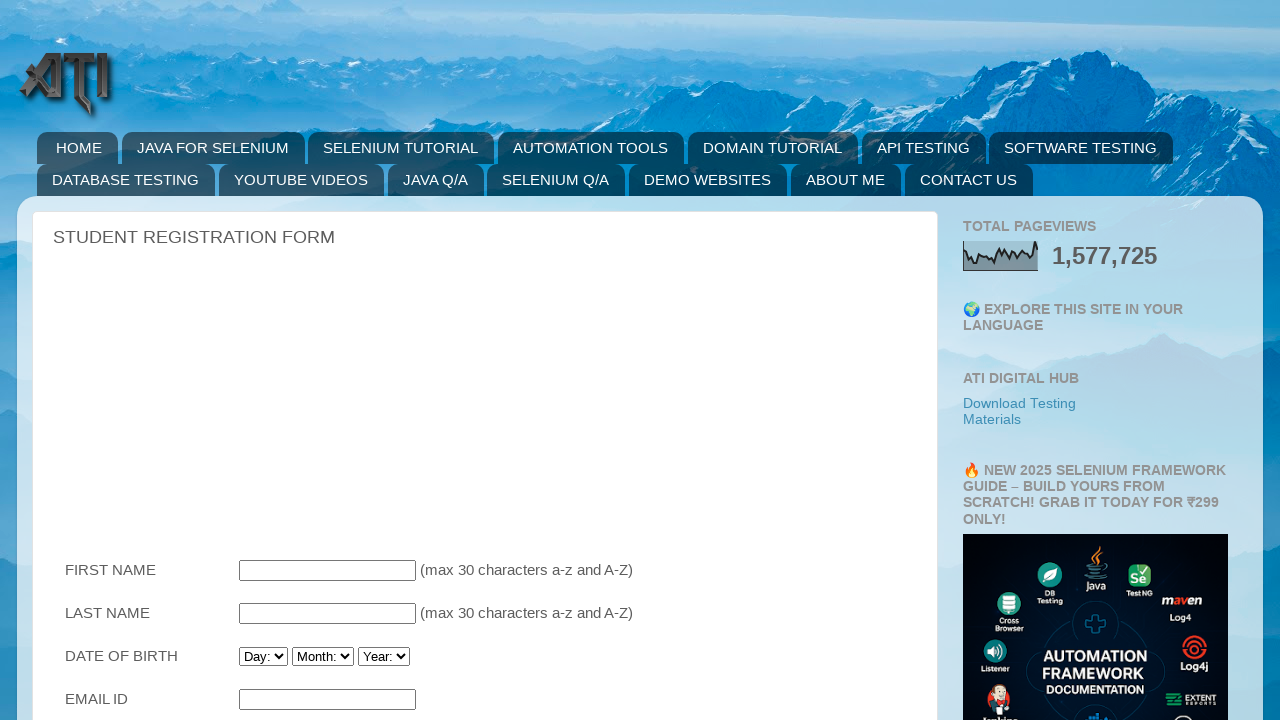

Selected day '1' from Birthday_Day dropdown on #Birthday_Day
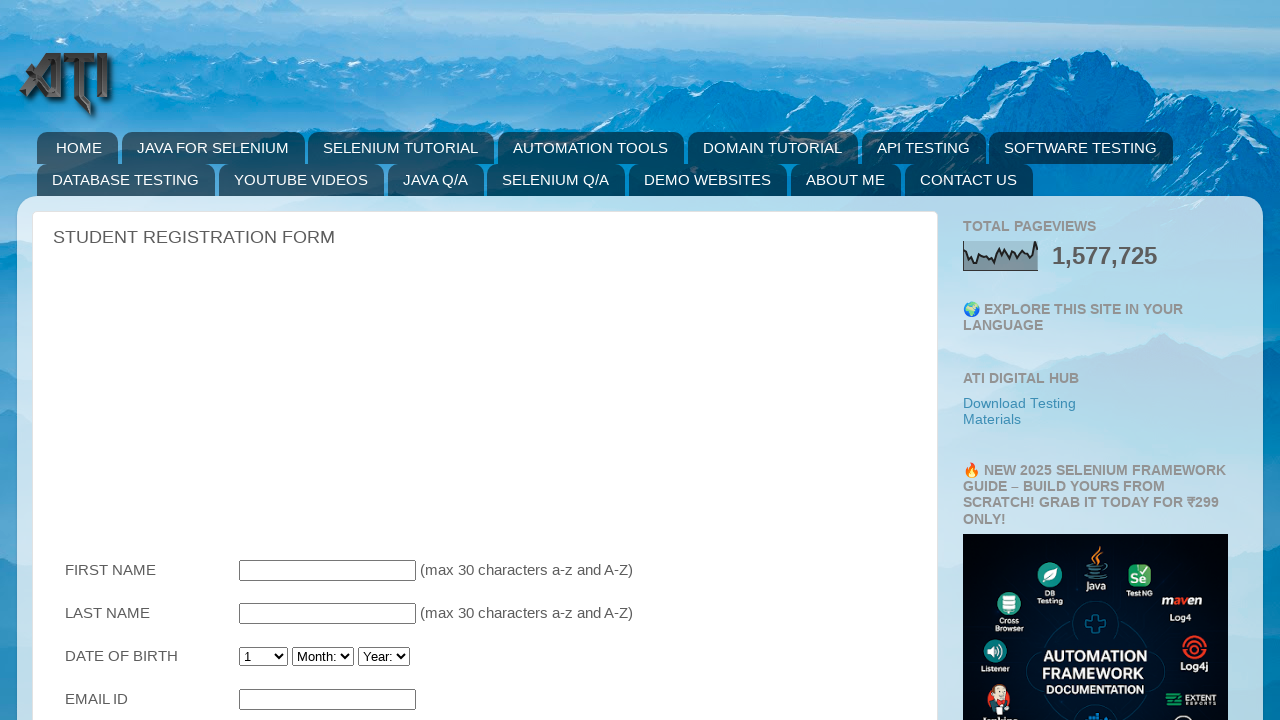

Selected 'January' from Birthday_Month dropdown on #Birthday_Month
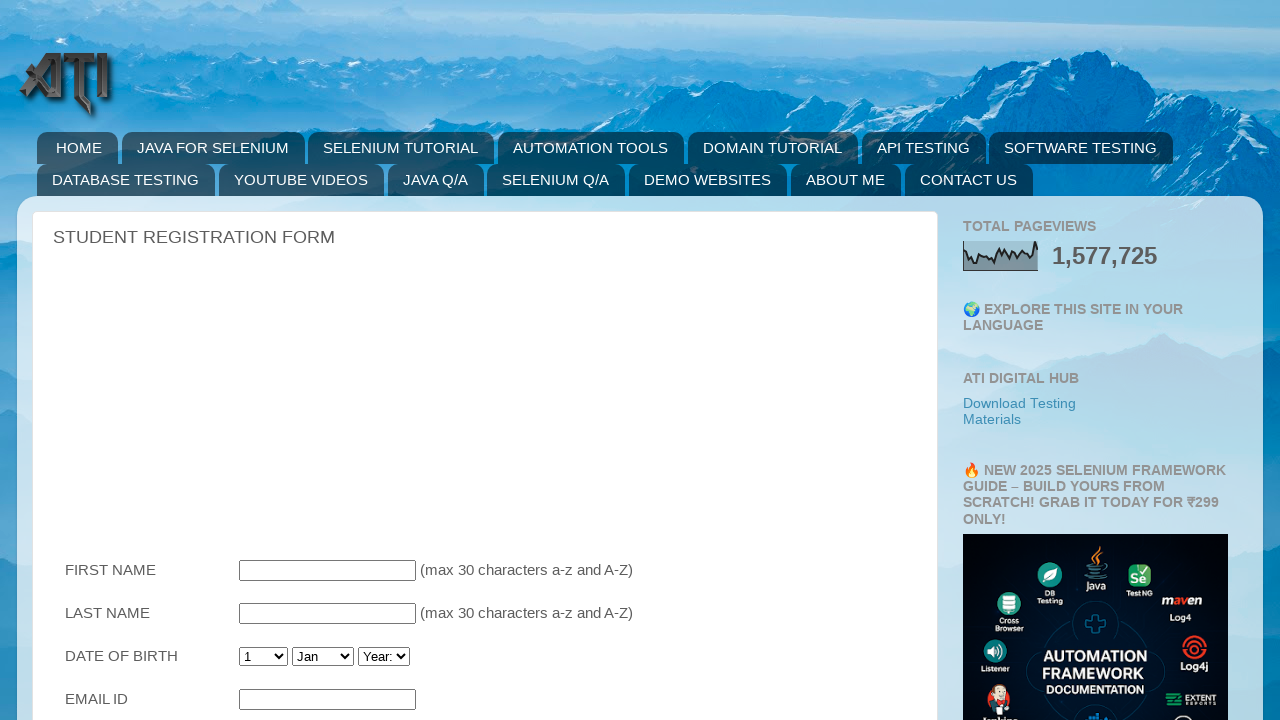

Selected '1999' from Birthday_Year dropdown on #Birthday_Year
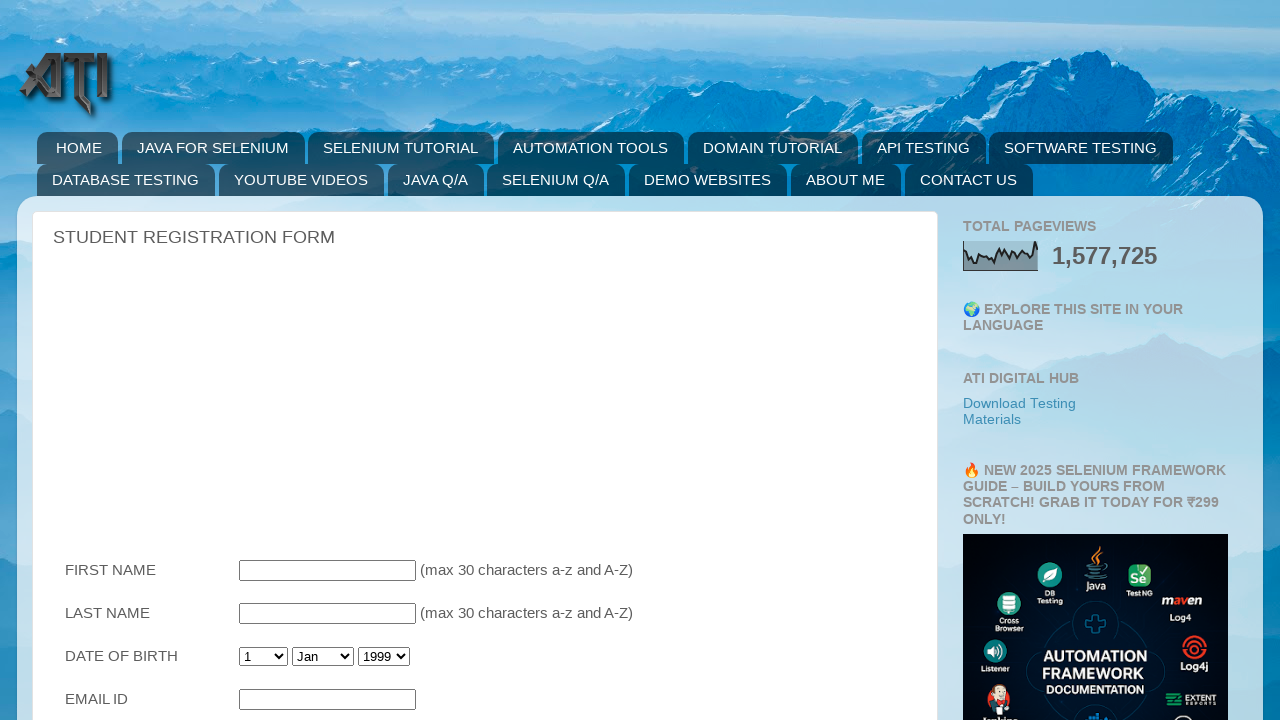

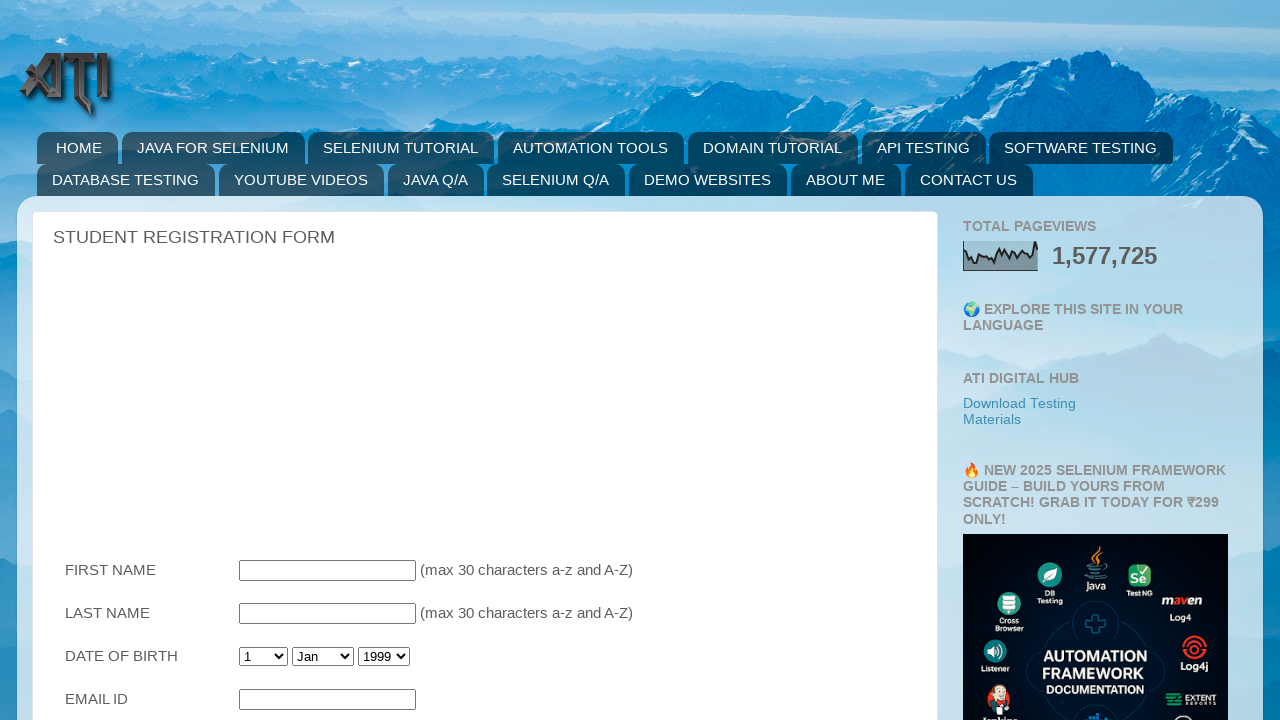